Tests click and hold selection by dragging from first element to eleventh element in a selectable grid

Starting URL: https://jqueryui.com/resources/demos/selectable/display-grid.html

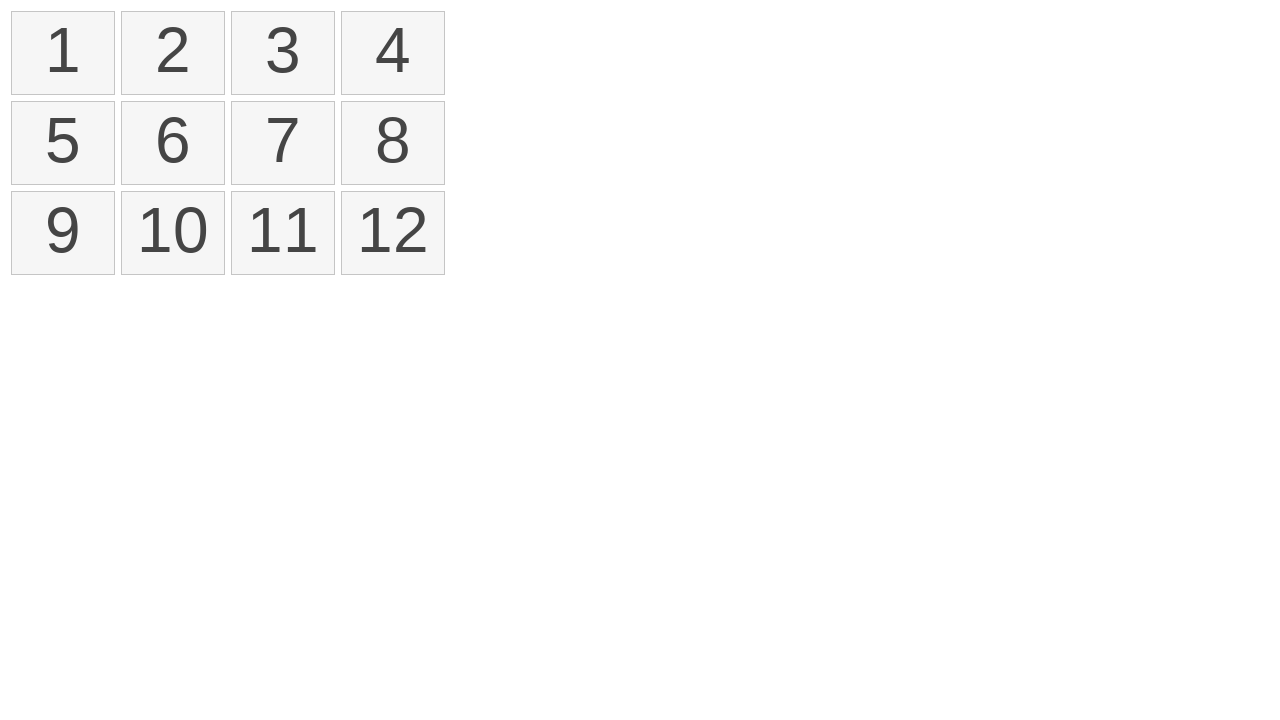

Waited for selectable grid to load
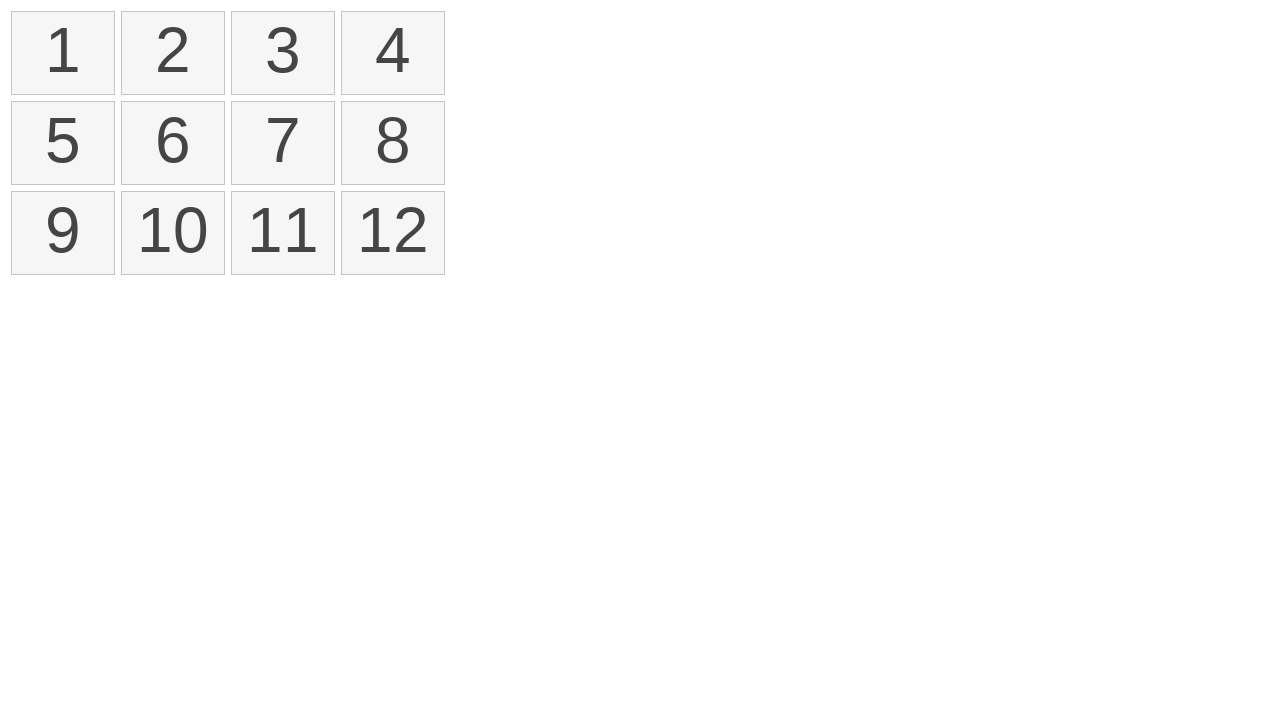

Located all number elements in selectable grid
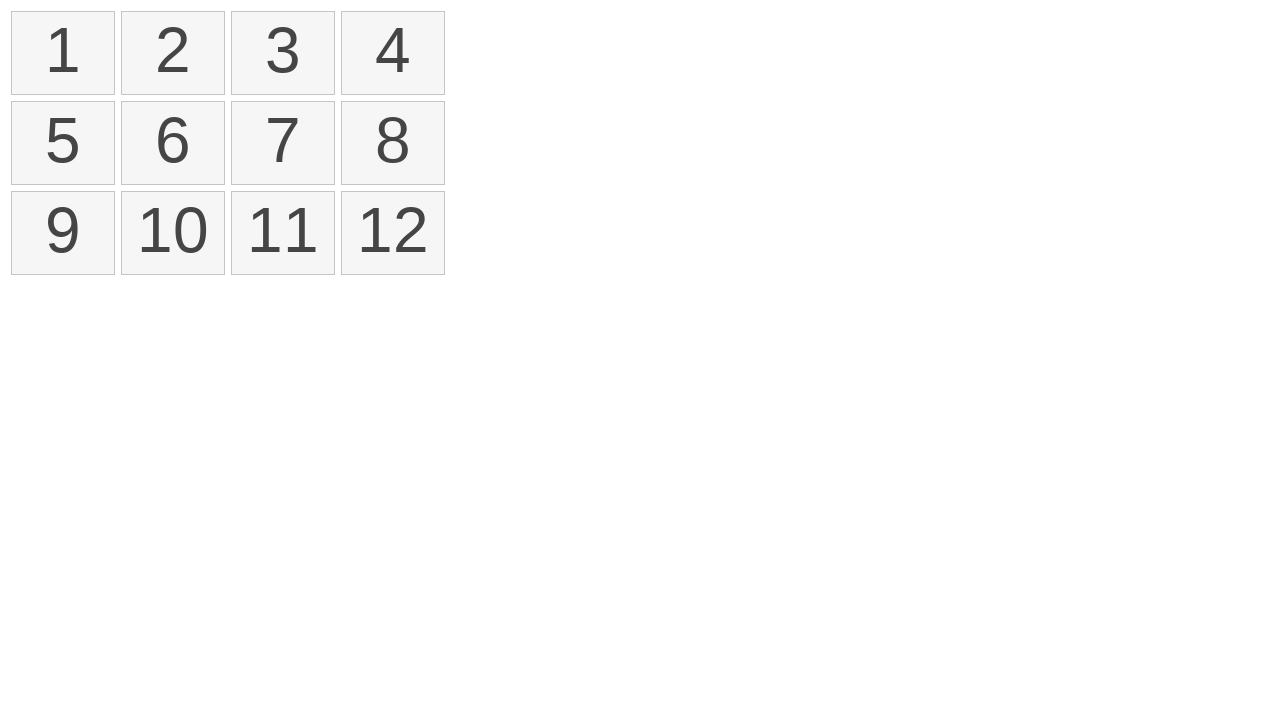

Retrieved references to first and eleventh elements
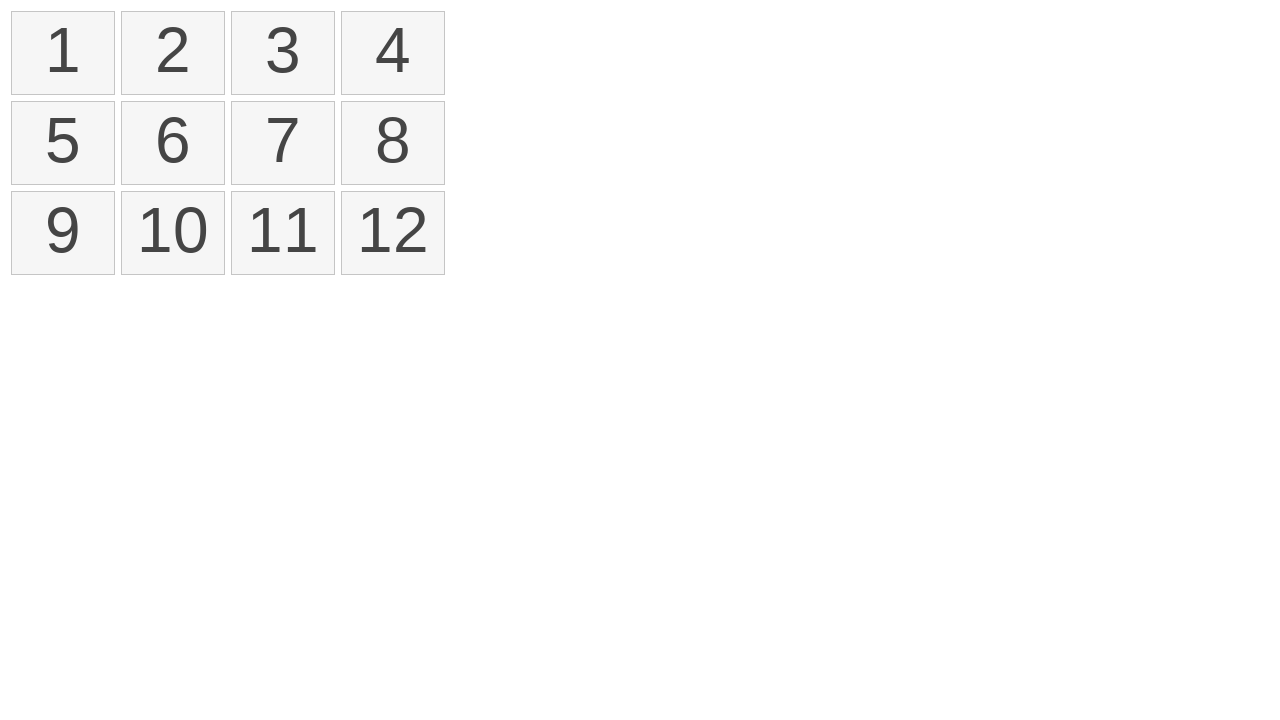

Obtained bounding boxes for first and eleventh elements
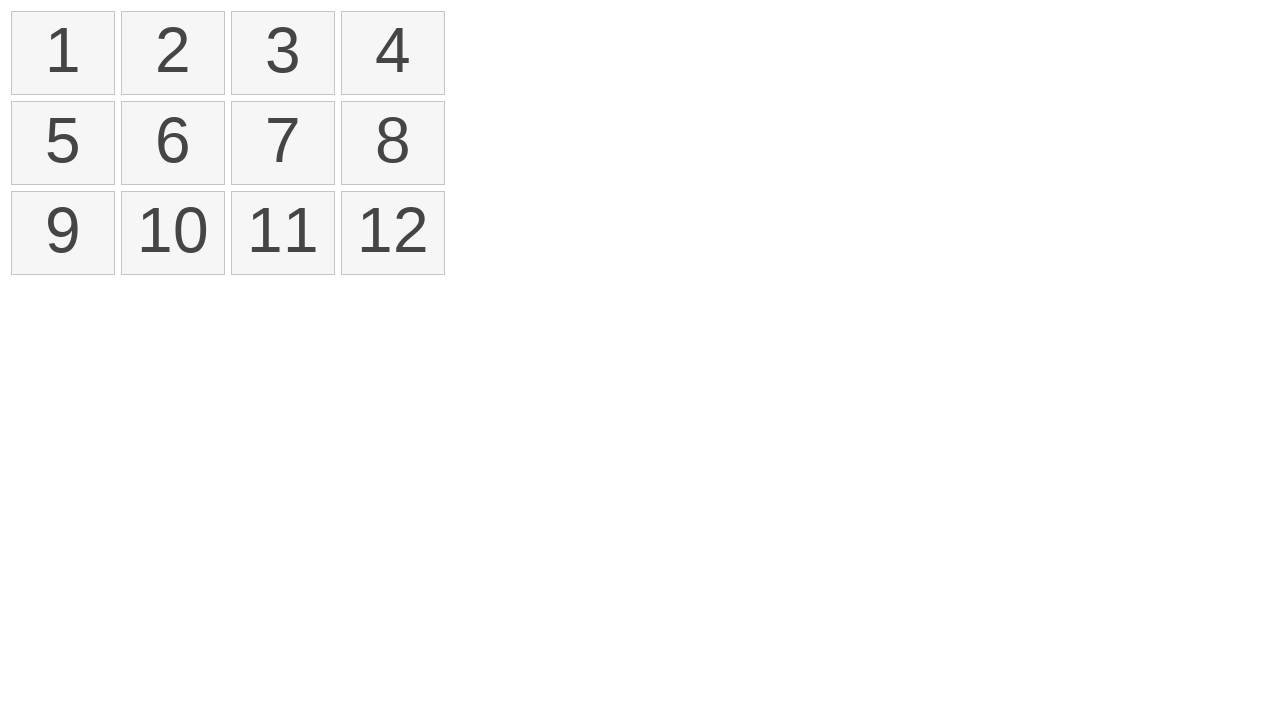

Moved mouse to center of first element at (63, 53)
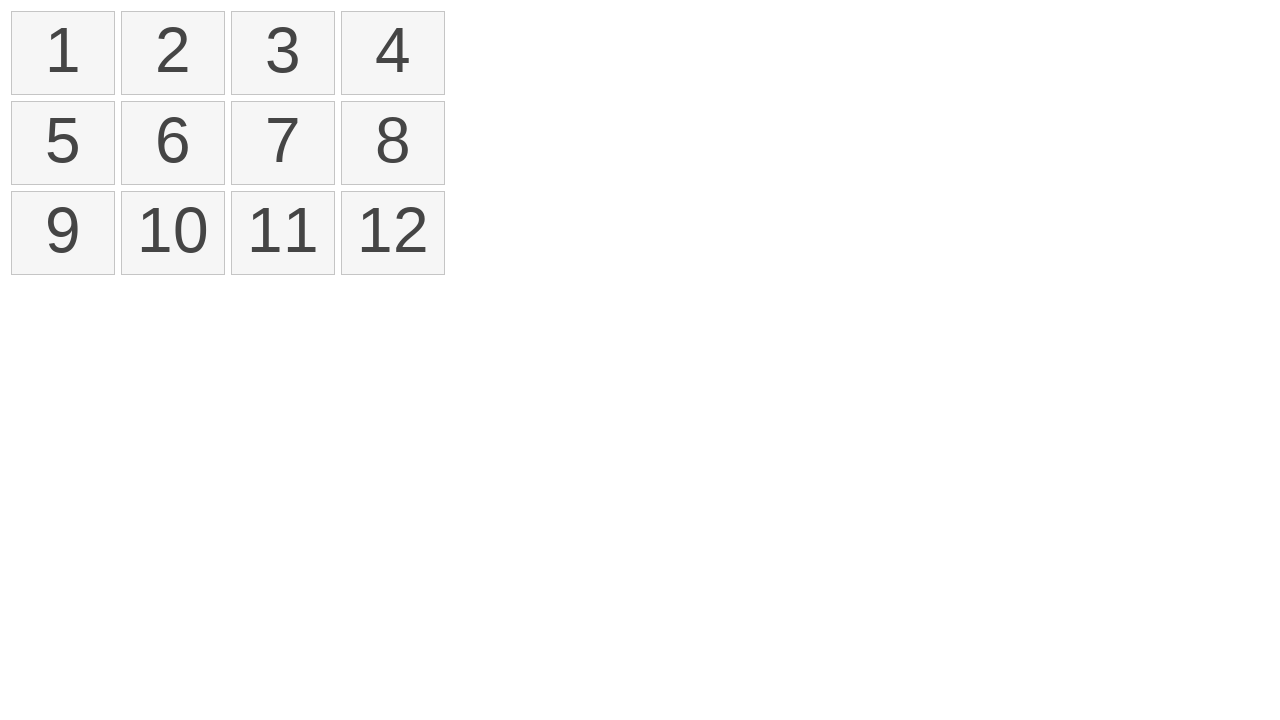

Pressed mouse button down on first element at (63, 53)
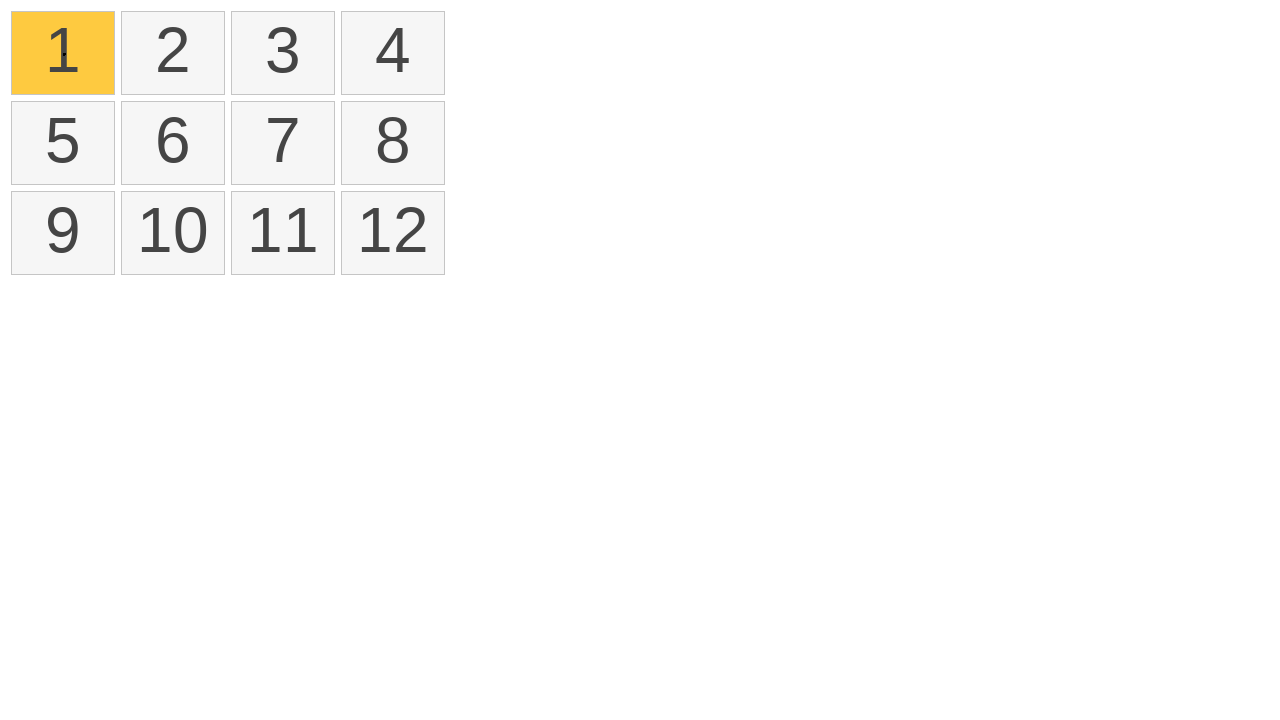

Dragged mouse to center of eleventh element at (283, 233)
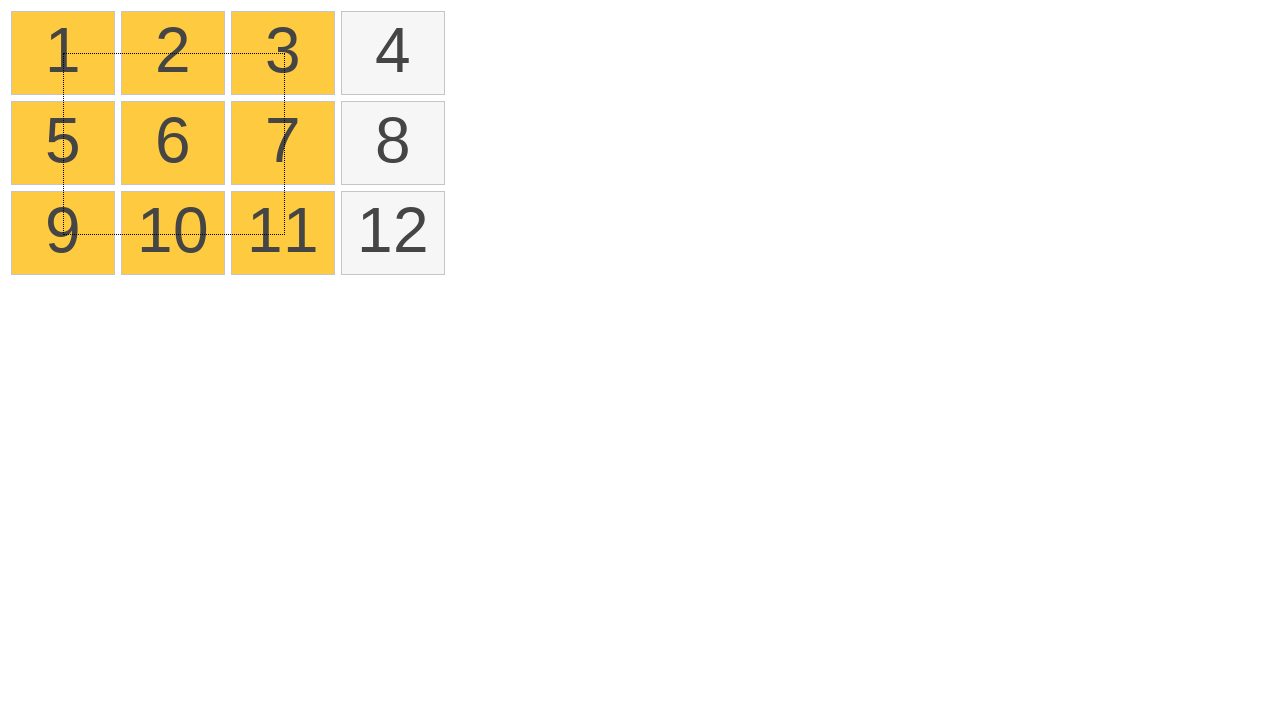

Released mouse button to complete drag selection at (283, 233)
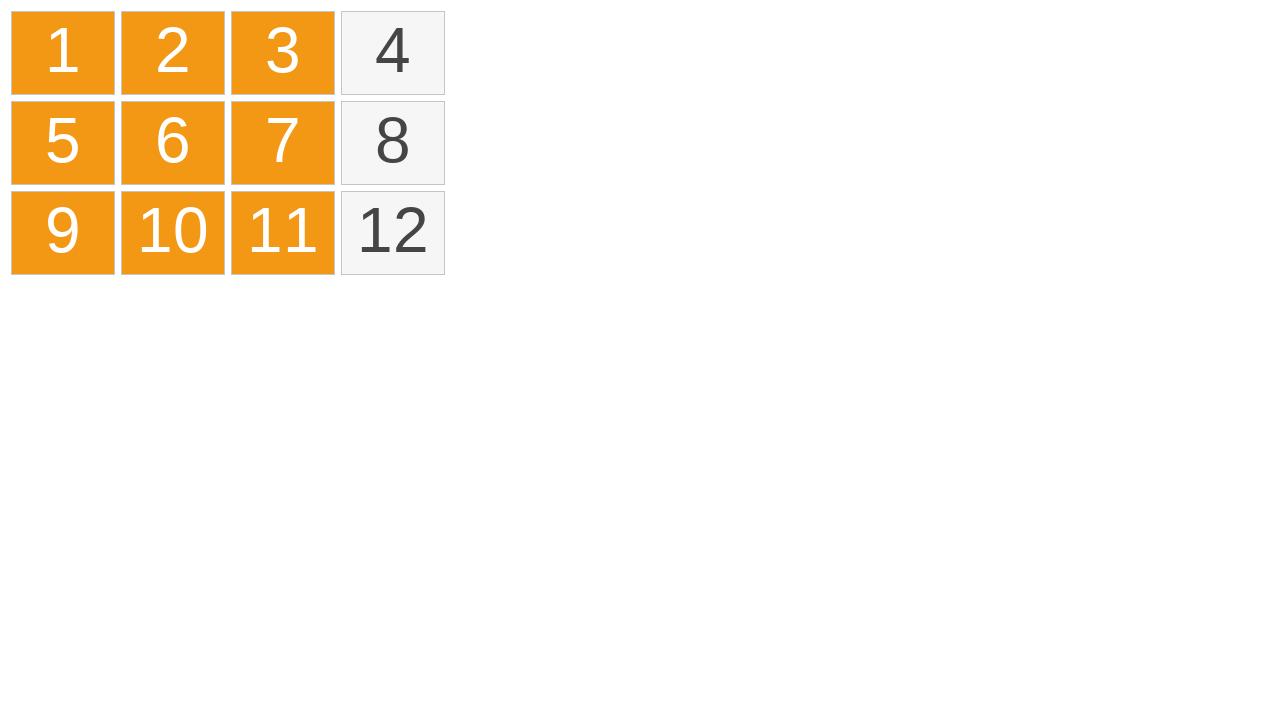

Waited 500ms for selection to complete
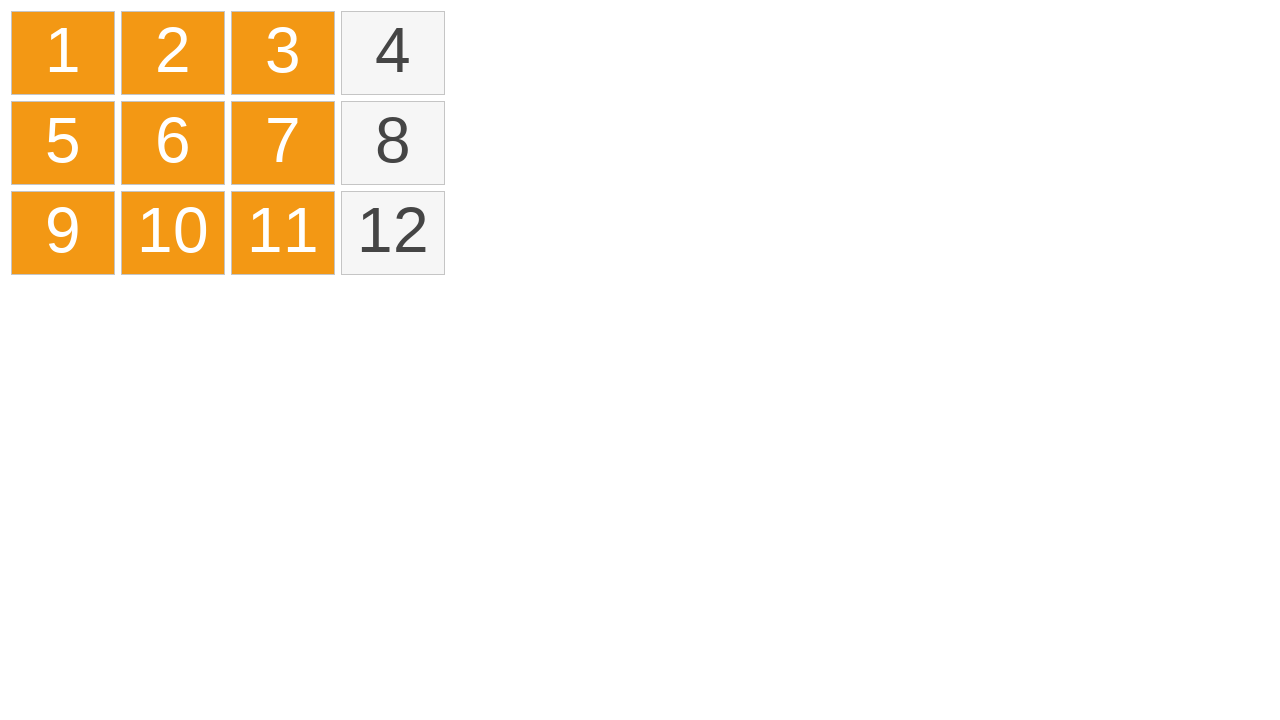

Located all selected elements in grid
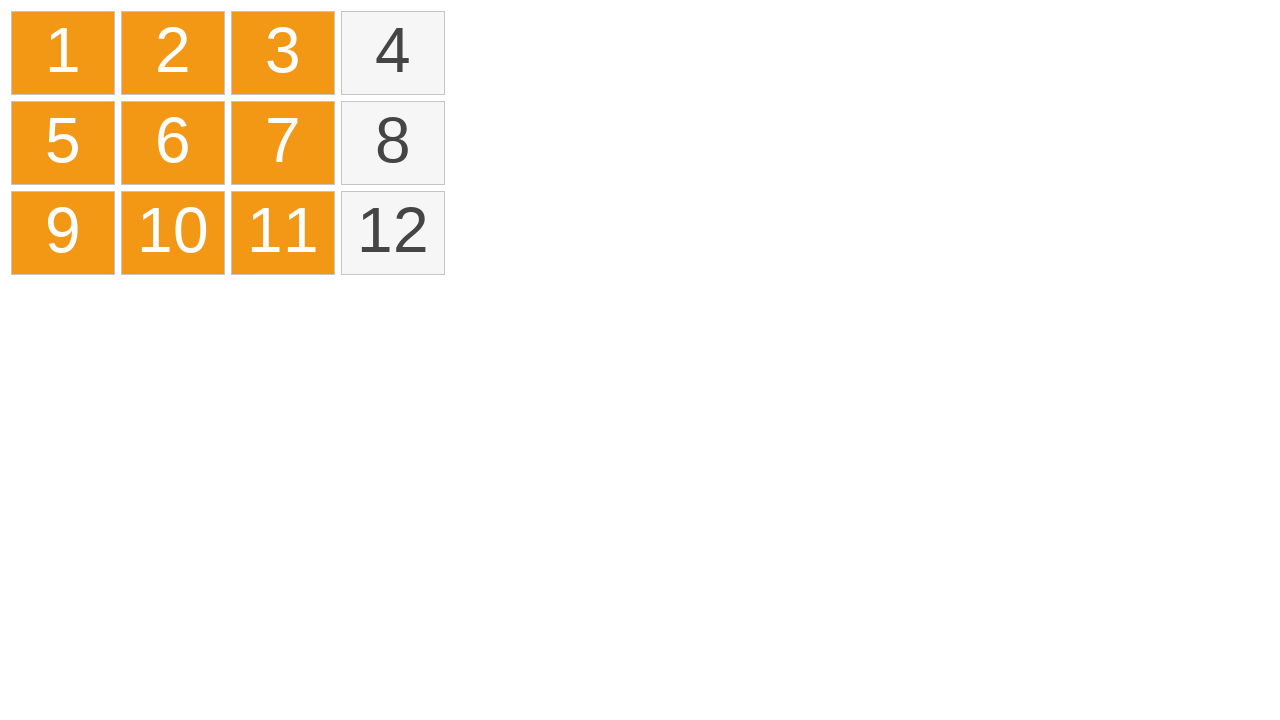

Verified that elements were selected (count > 0)
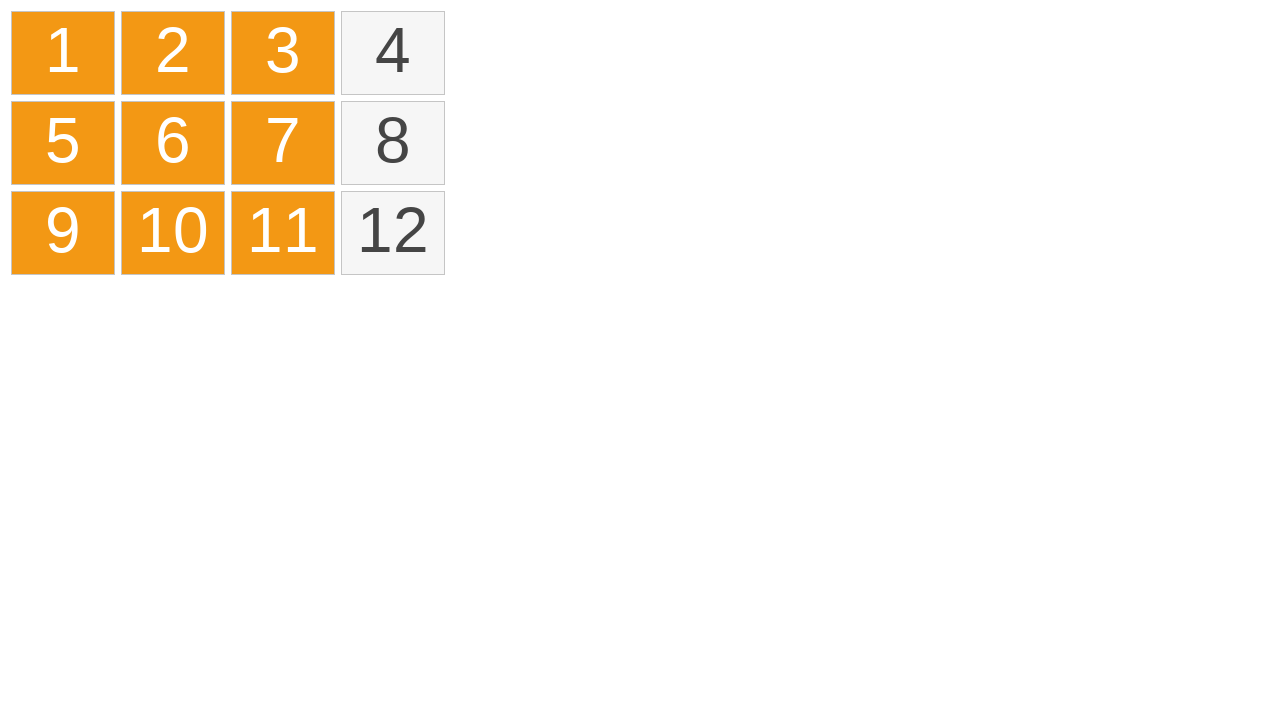

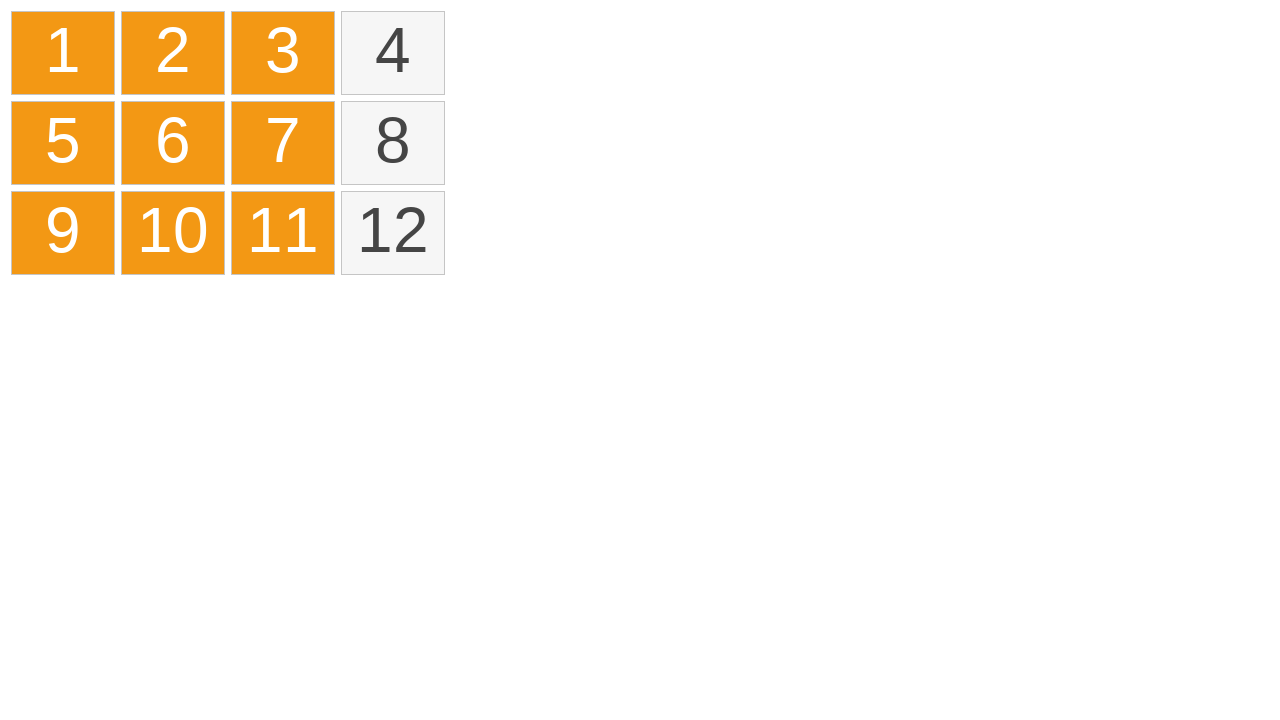